Tests dynamic loading functionality by clicking a start button and waiting for the finish element to appear with expected text.

Starting URL: http://the-internet.herokuapp.com/dynamic_loading/2

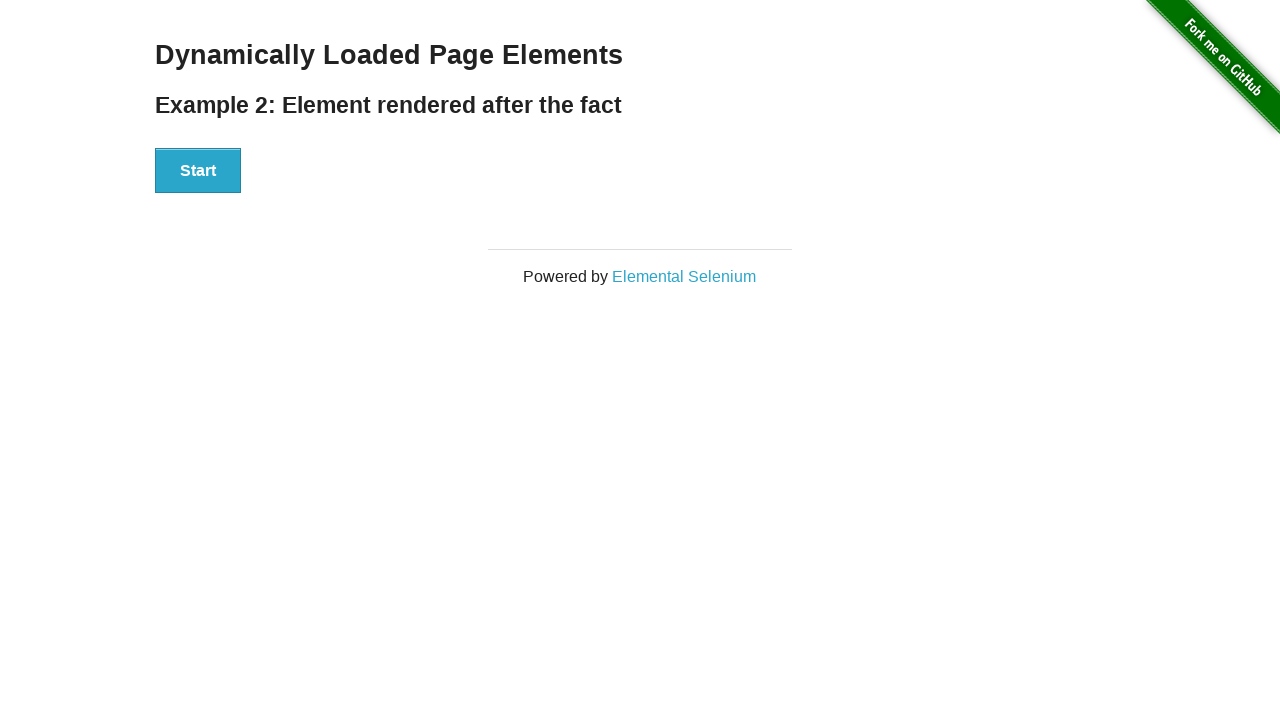

Clicked the start button to initiate dynamic loading at (198, 171) on #start button
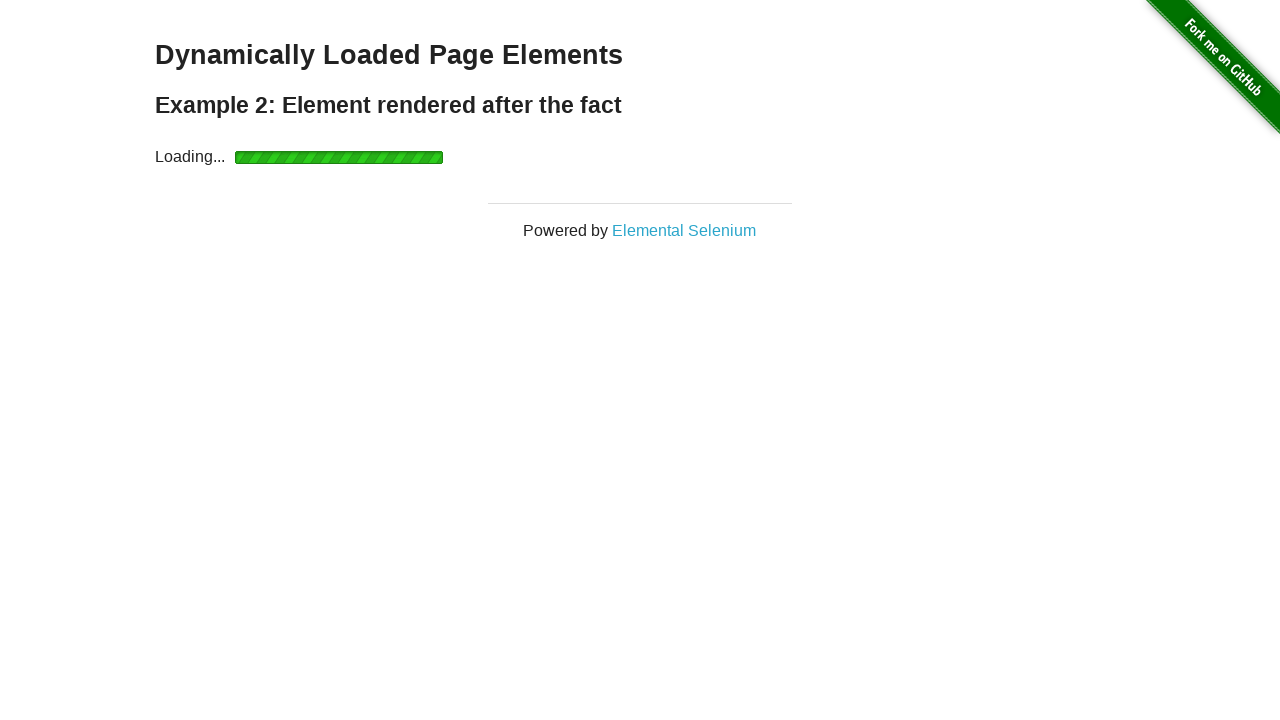

Waited for finish element to appear
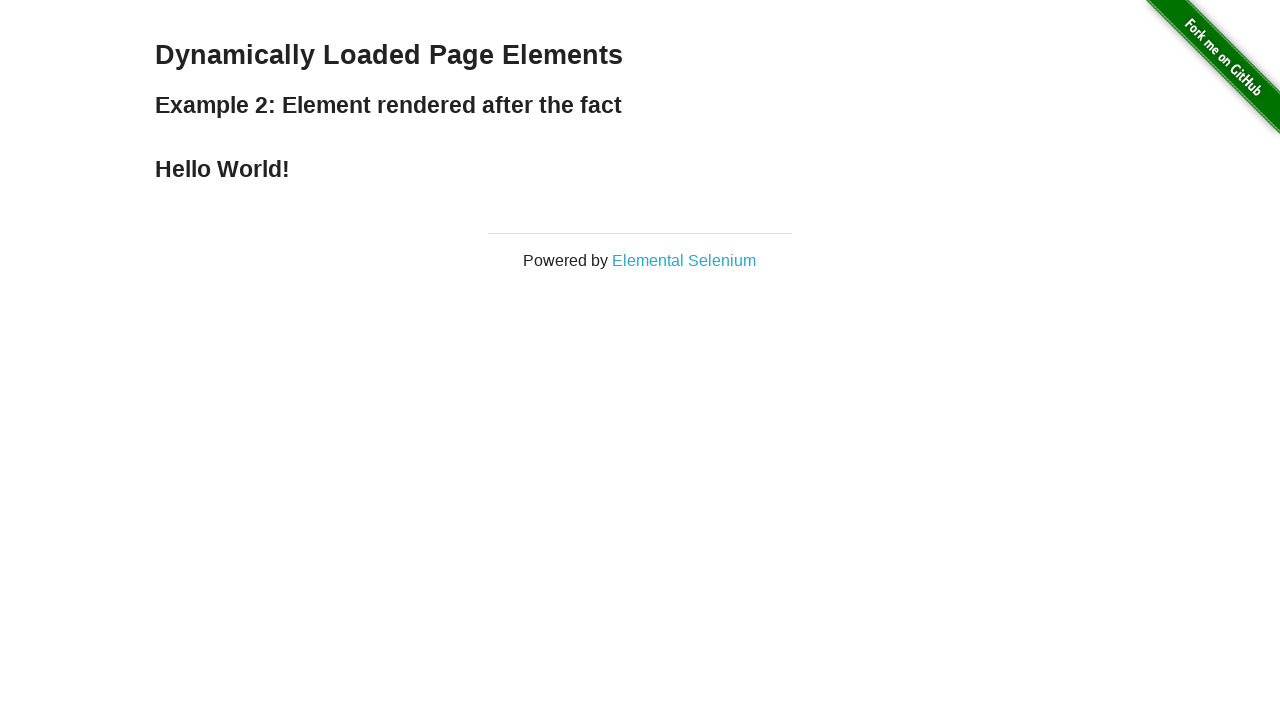

Retrieved text content from finish element
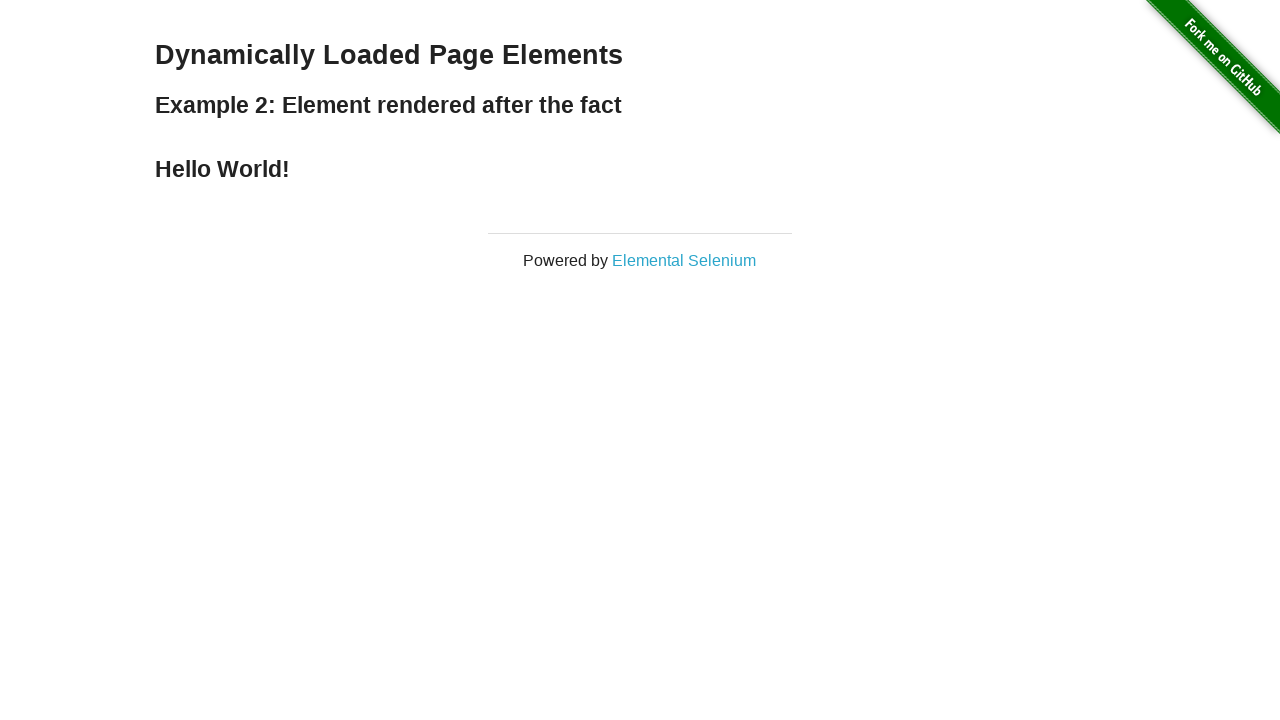

Verified finish element contains 'Hello World!' text
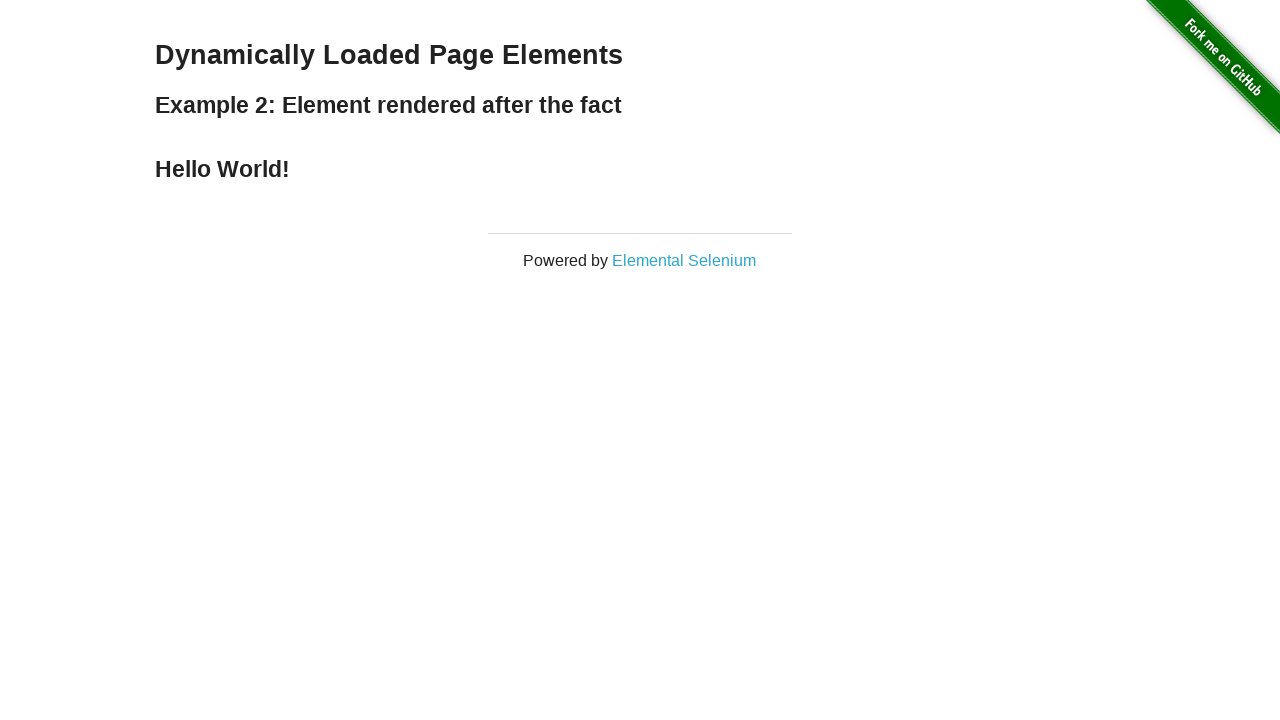

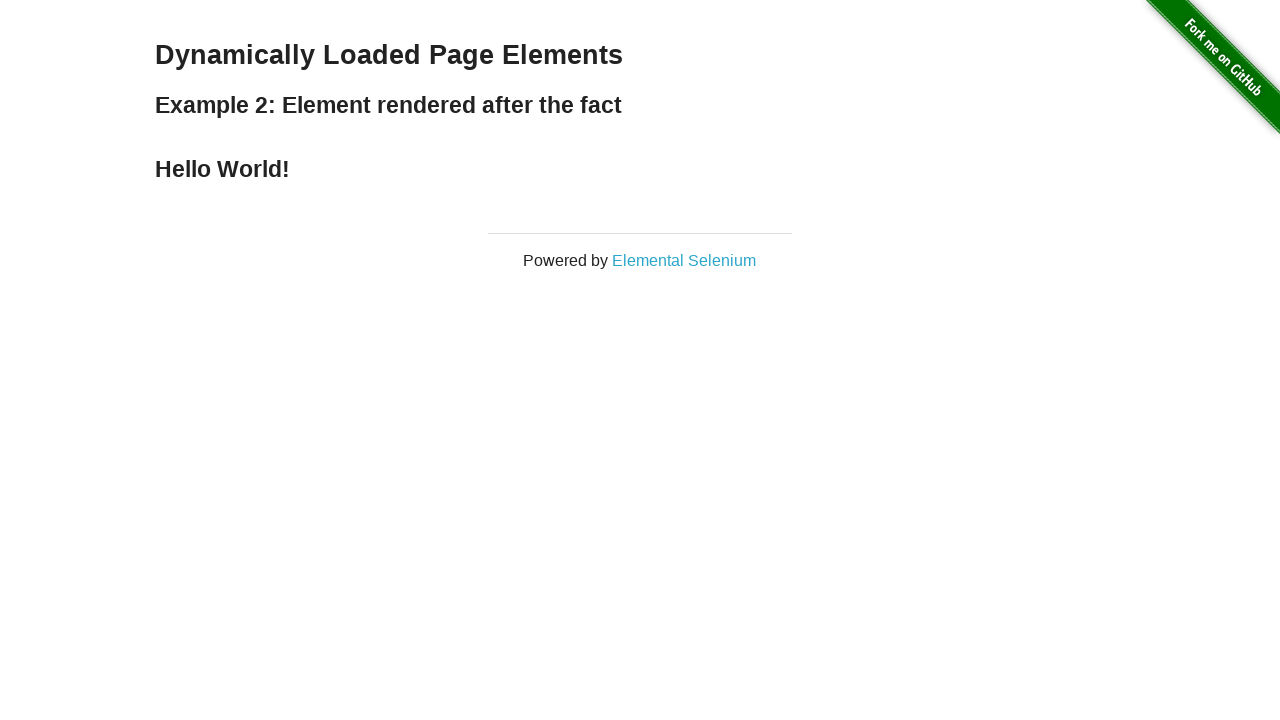